Tests form filling including text inputs, checkbox, and dropdown selection, then submits the form and verifies success message

Starting URL: https://rahulshettyacademy.com/angularpractice/

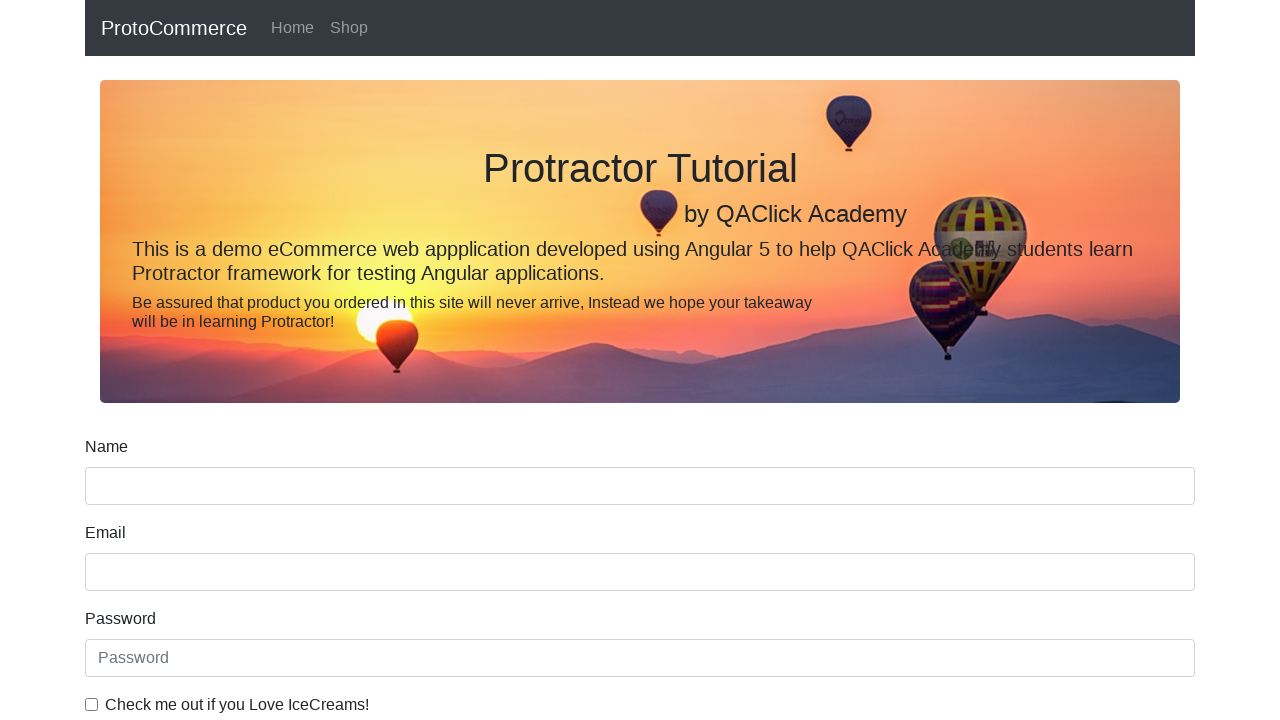

Filled name field with 'Rahul' on input[name='name']
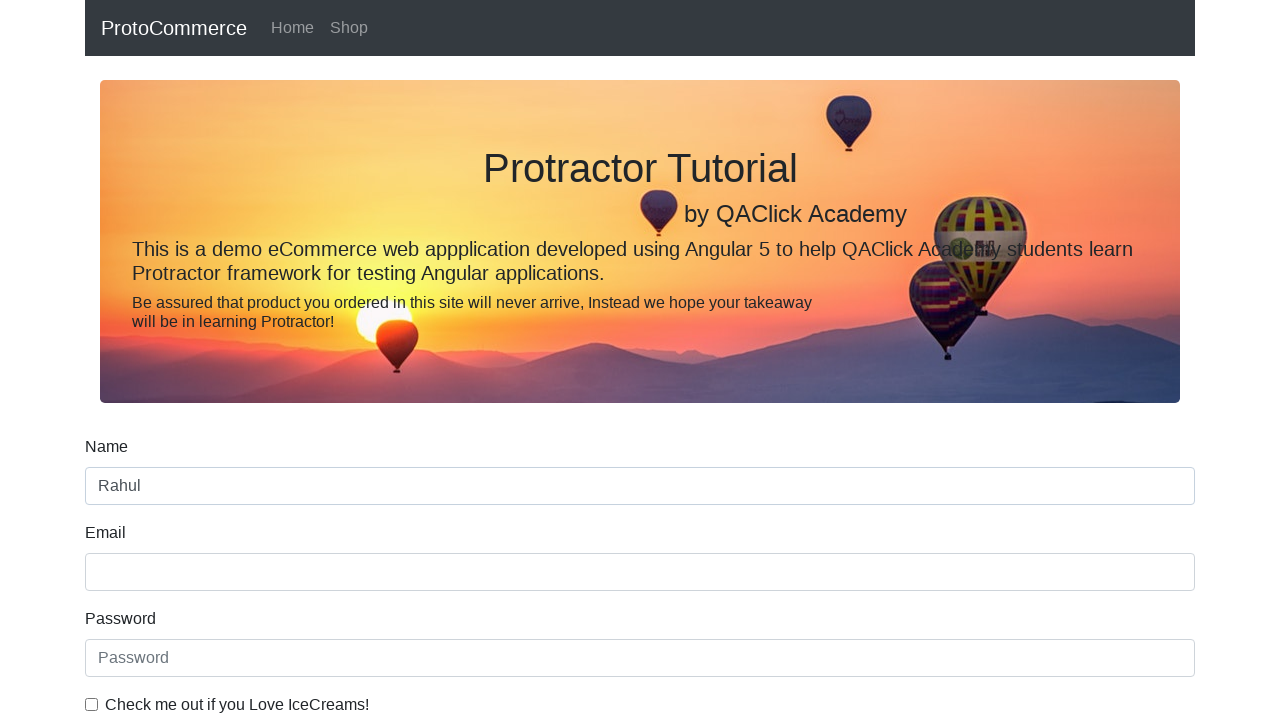

Filled email field with 'Shetty' on input[name='email']
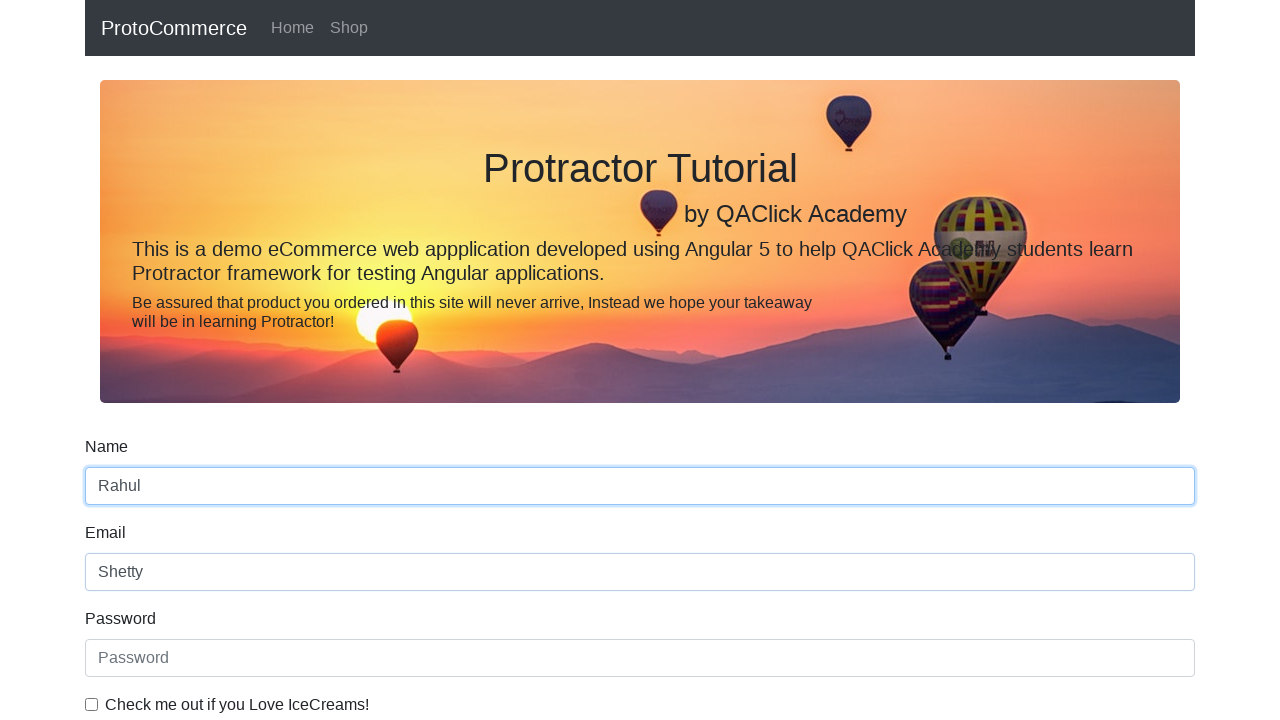

Clicked checkbox to enable agreement at (92, 704) on #exampleCheck1
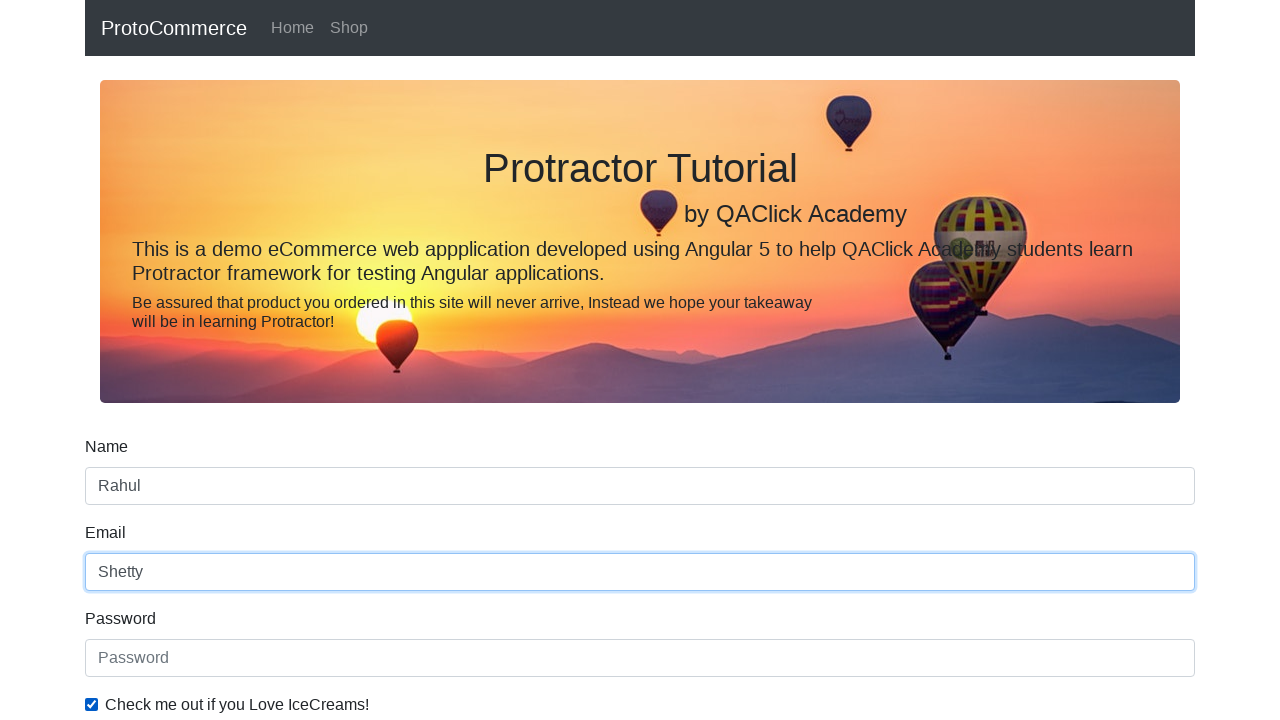

Selected 'Female' from dropdown menu on #exampleFormControlSelect1
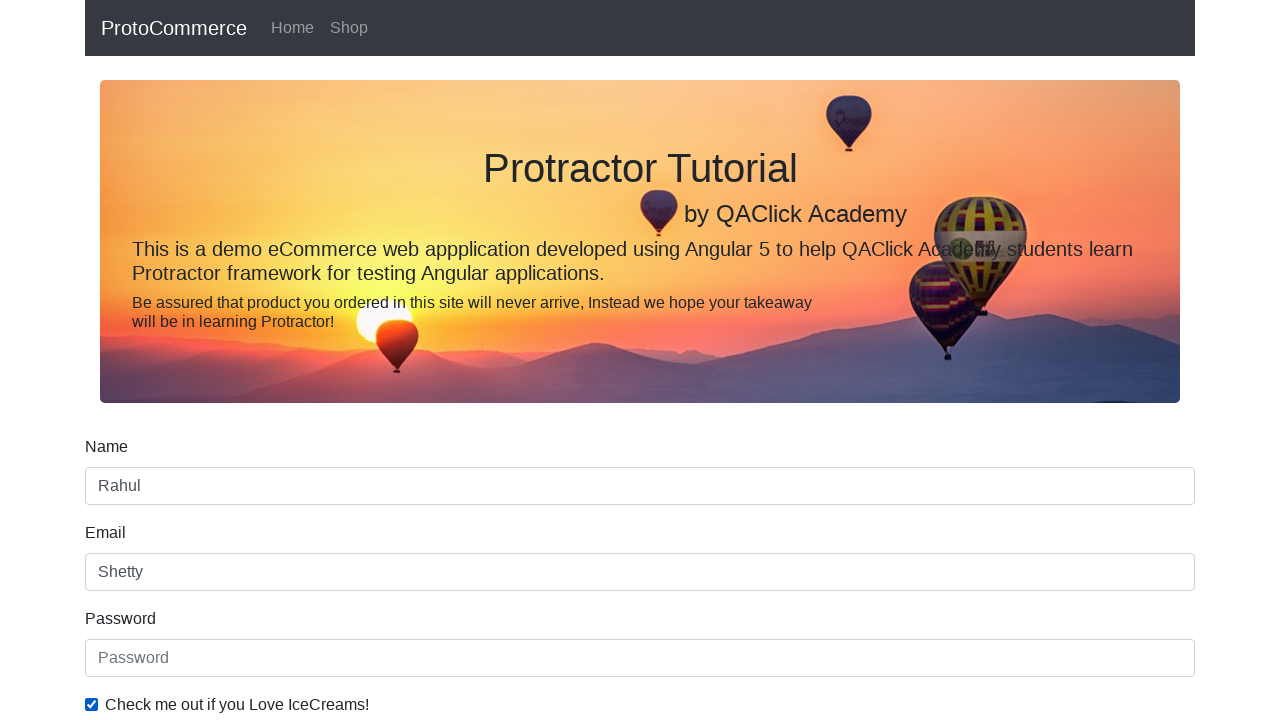

Clicked submit button to submit form at (123, 491) on xpath=//input[@type='submit']
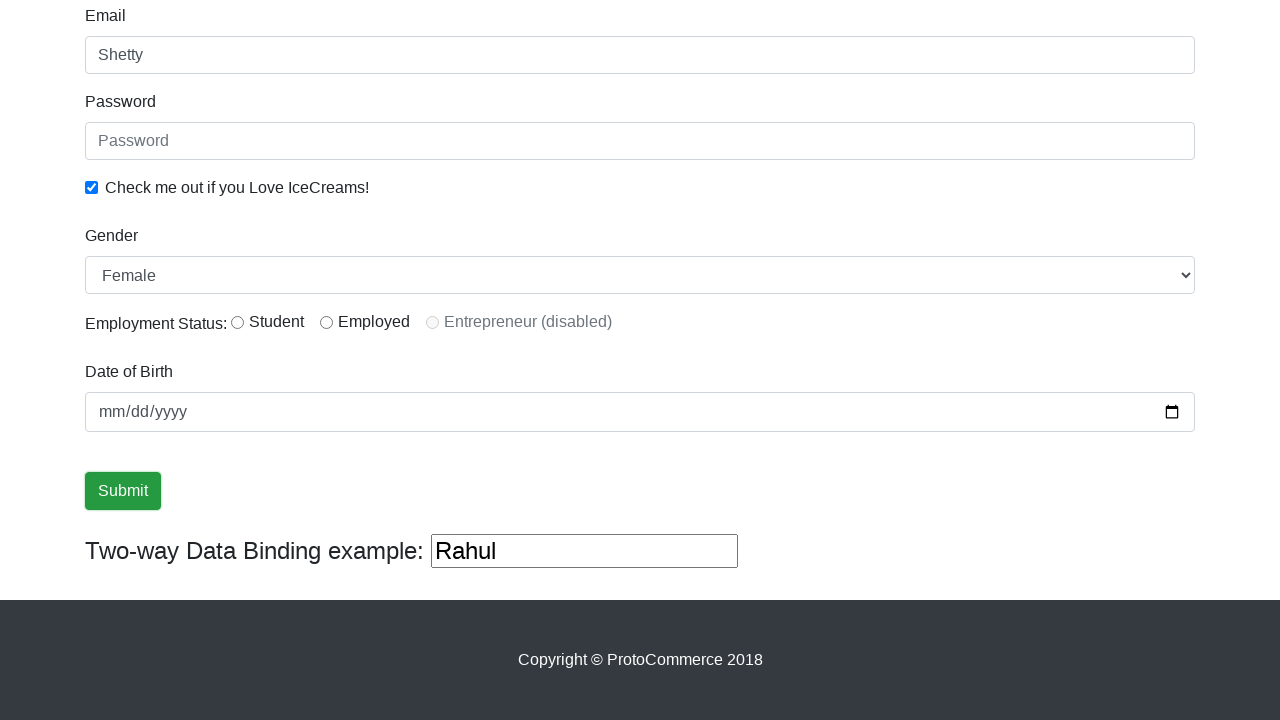

Success message appeared on page
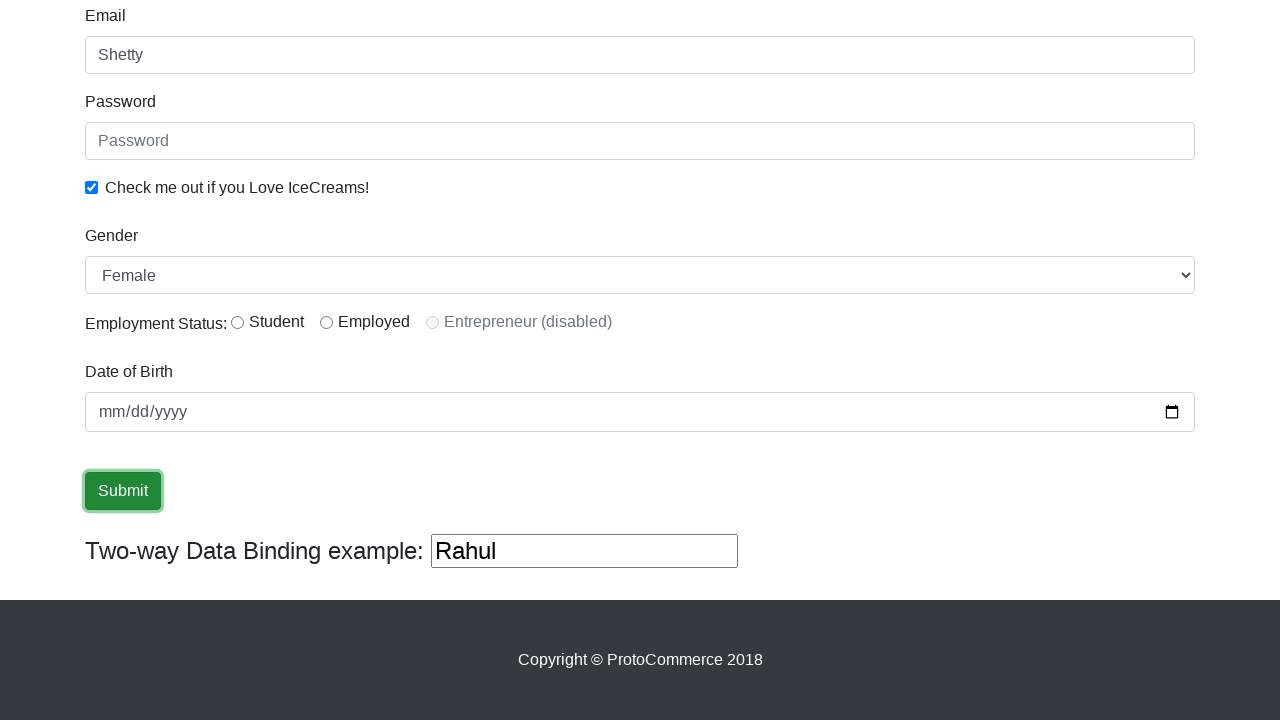

Retrieved success message text
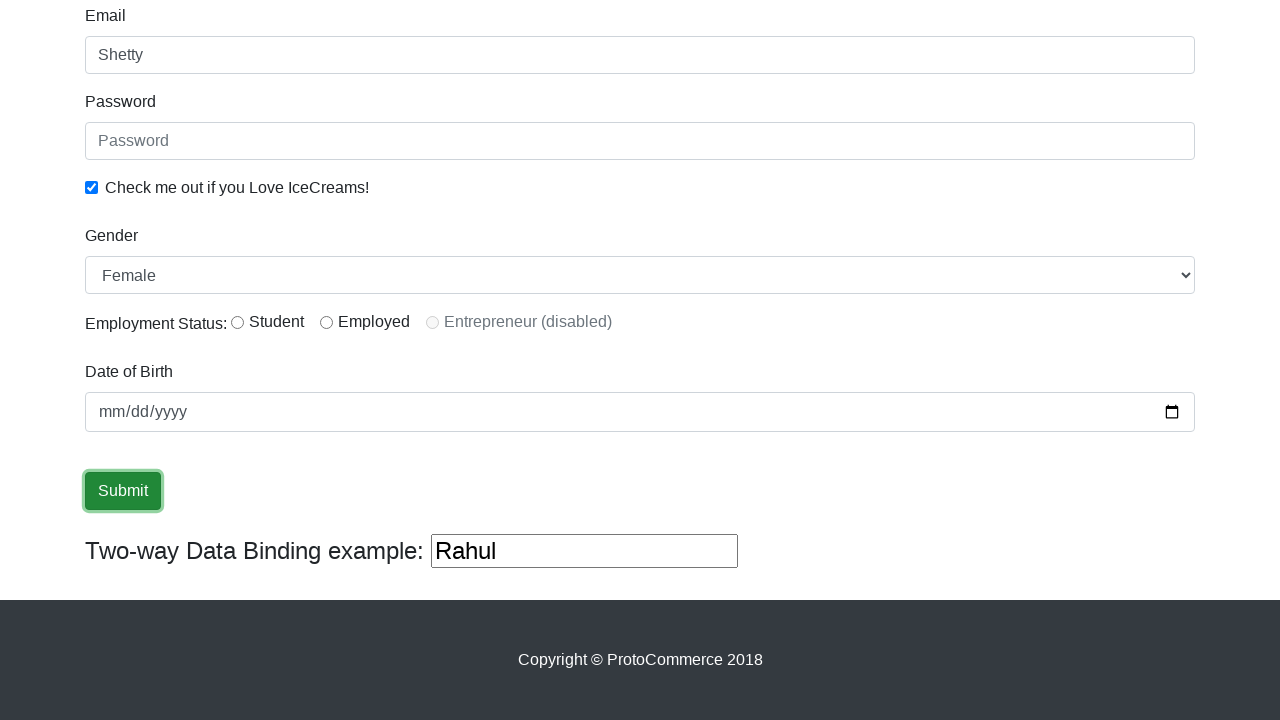

Verified success message contains 'success' text
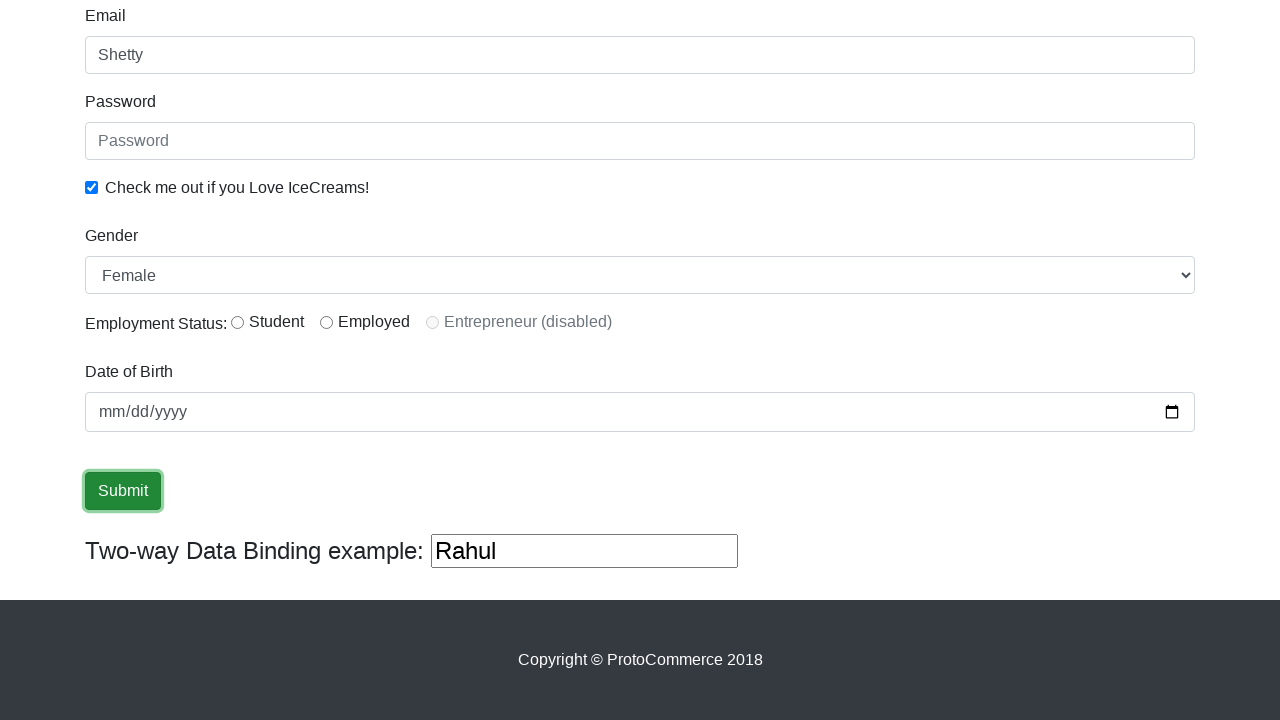

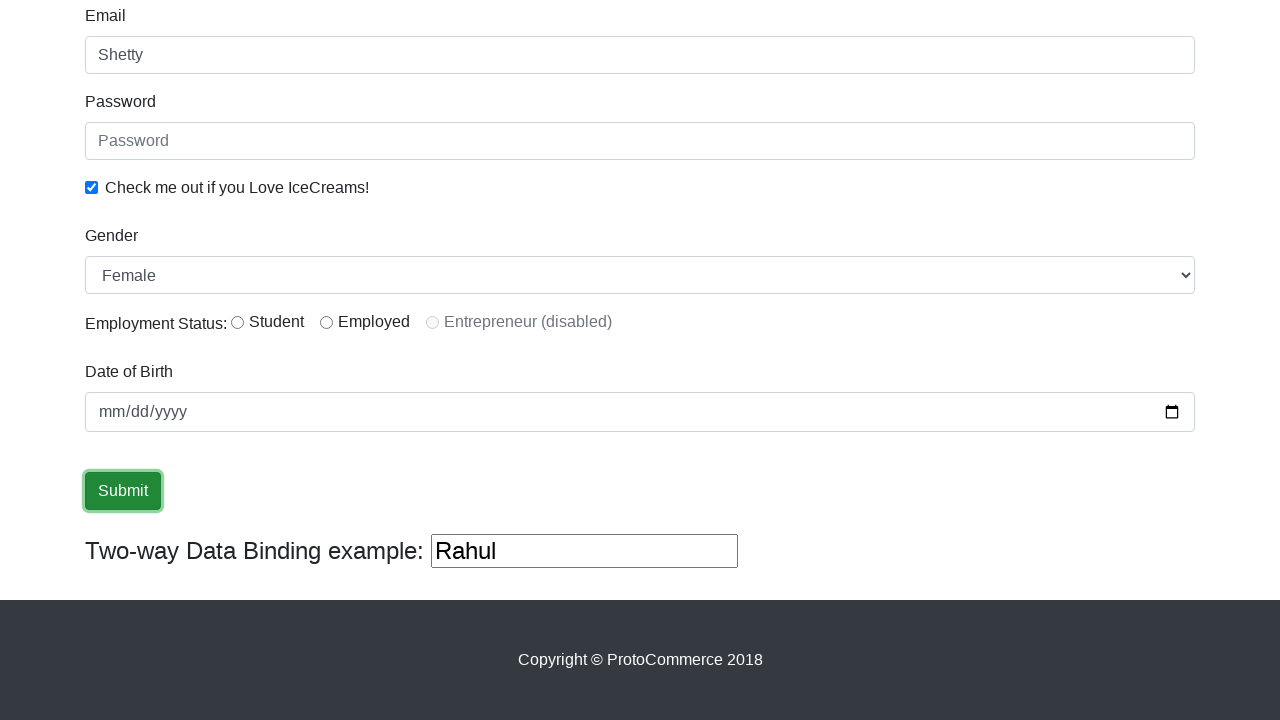